Tests setting pointer event properties including tilt and twist values during pen pointer movements

Starting URL: https://www.selenium.dev/selenium/web/pointerActionsPage.html

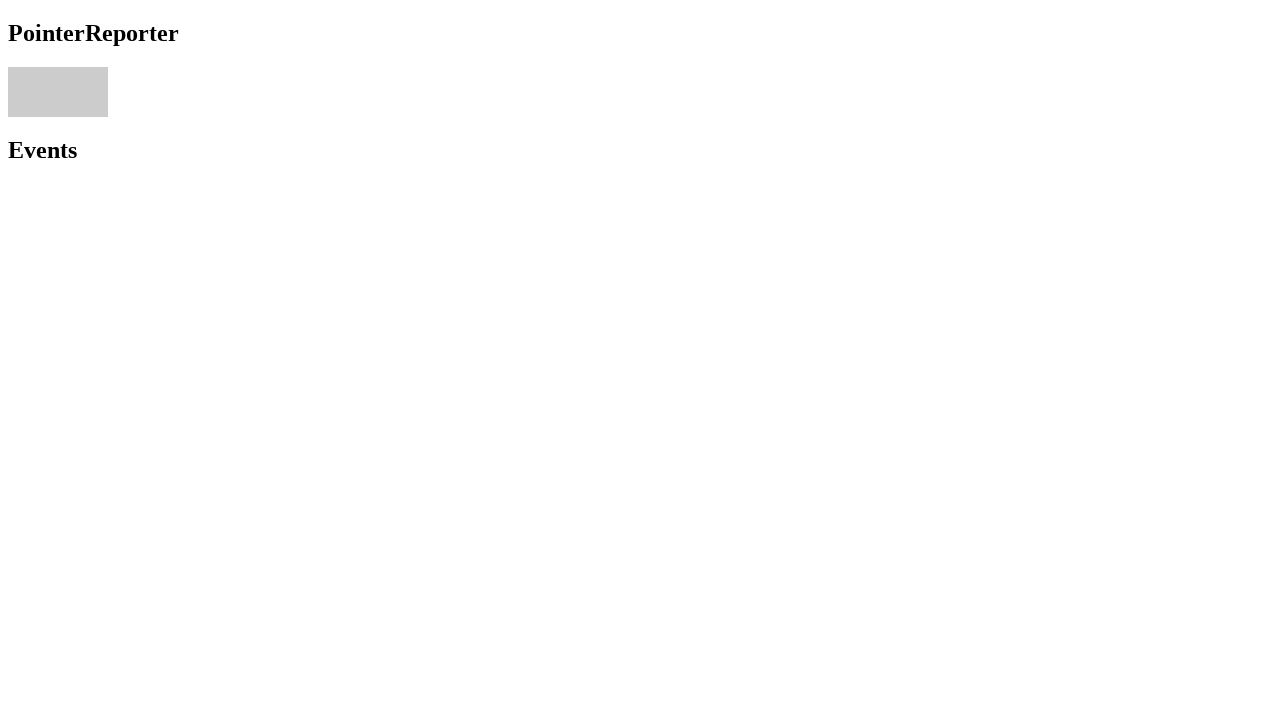

Navigated to pointer actions test page
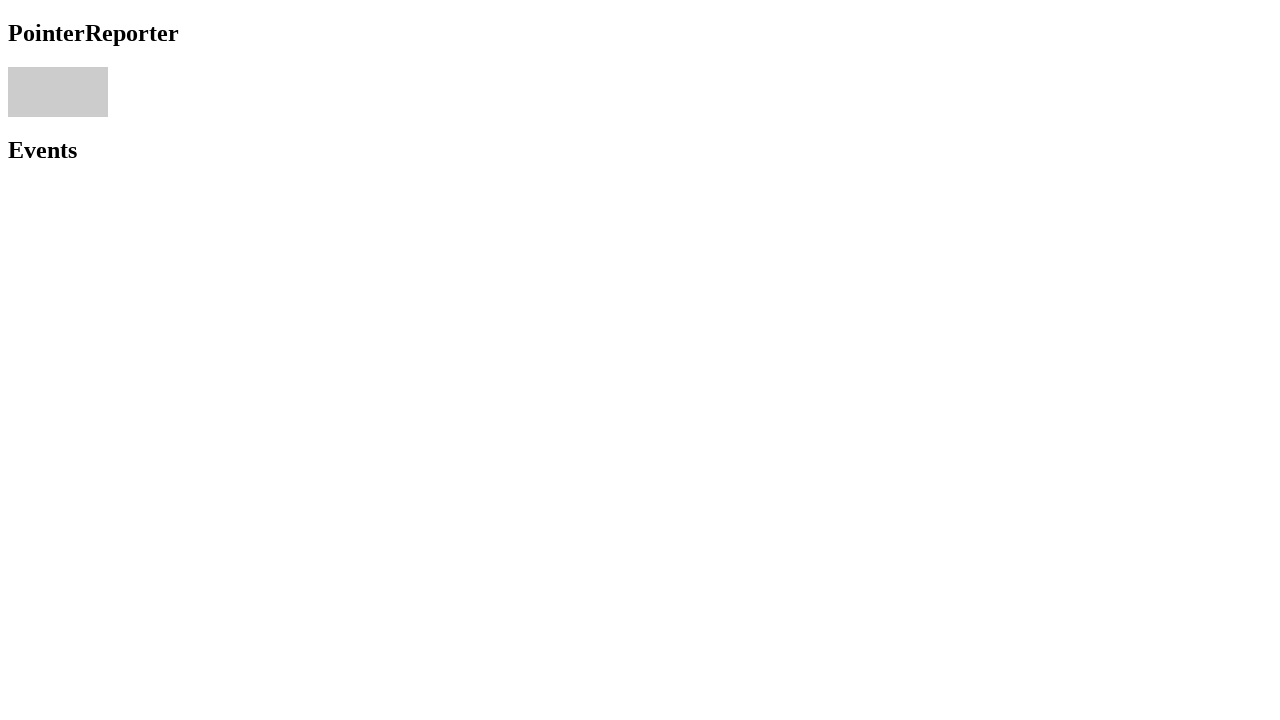

Located pointer area element
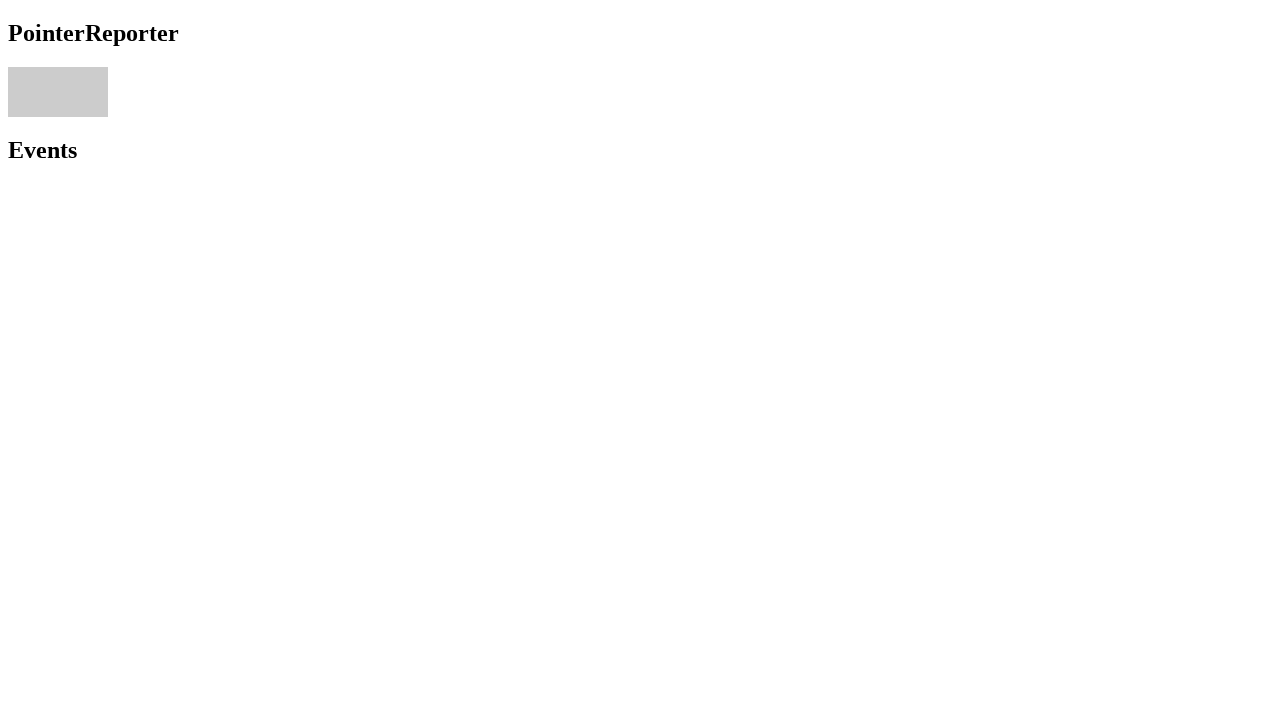

Retrieved bounding box of pointer area
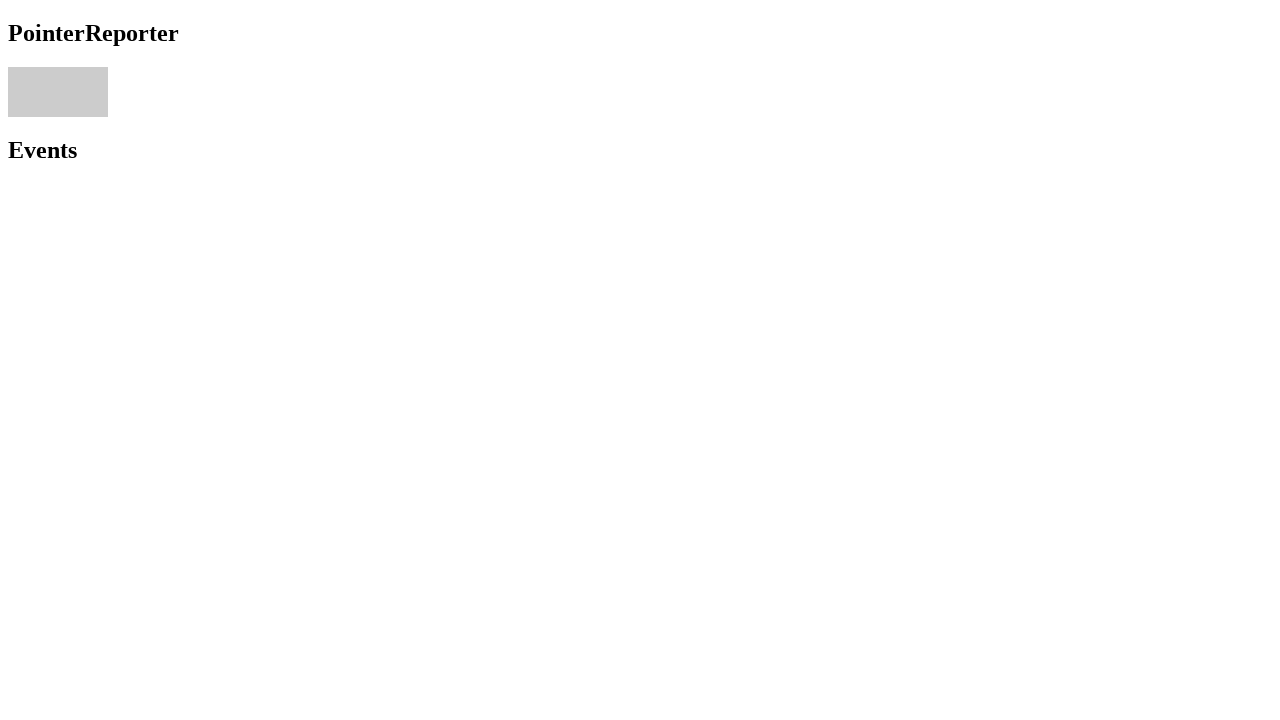

Calculated center coordinates for pointer area
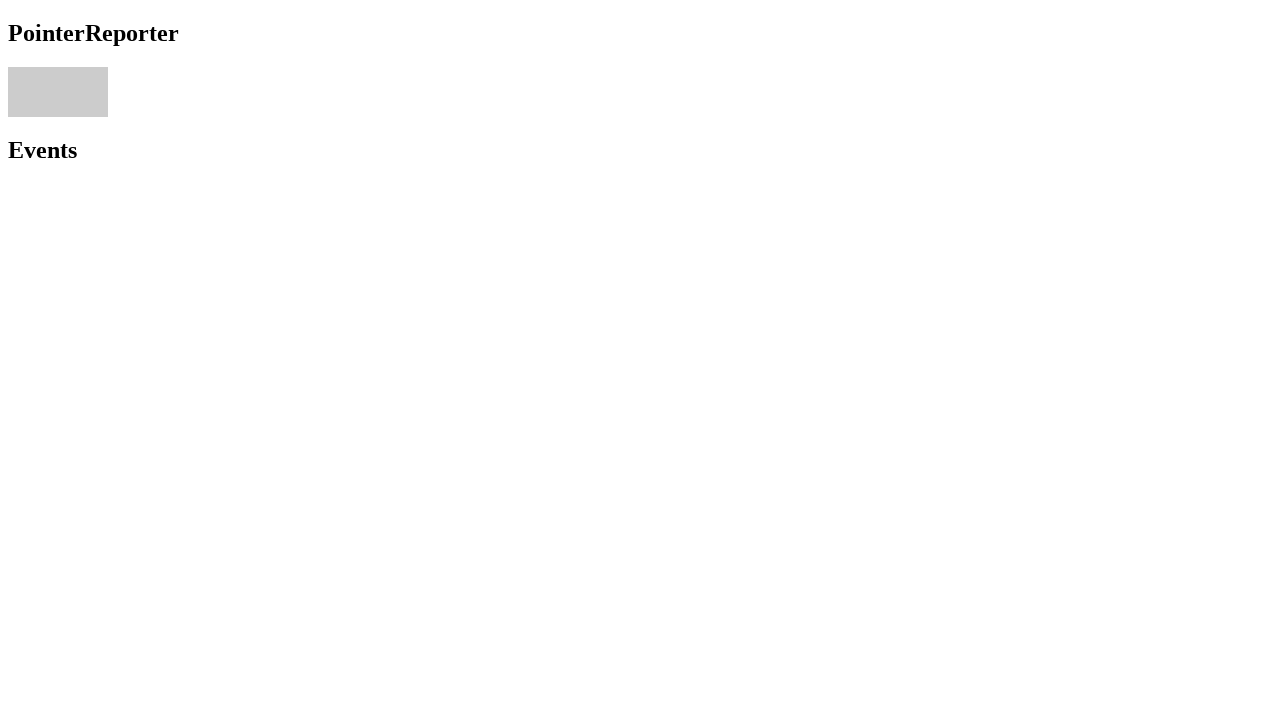

Moved mouse to center of pointer area at (58, 92)
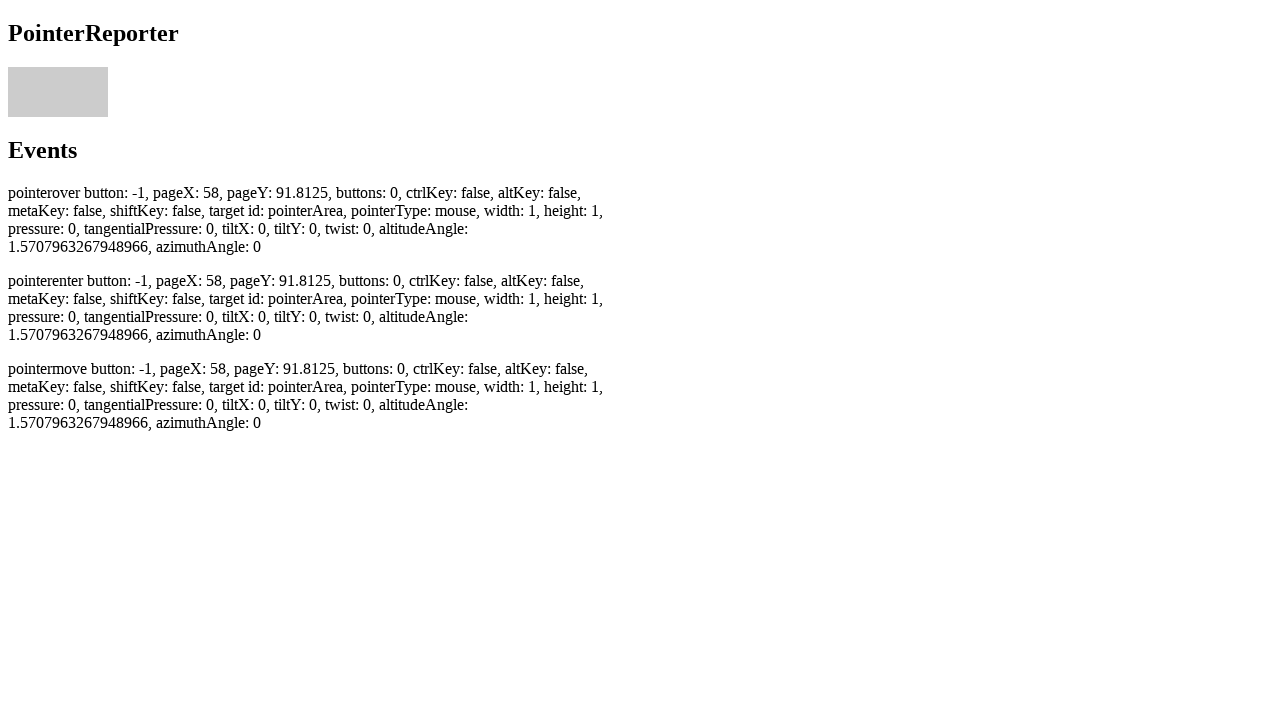

Pressed mouse button down to initiate pointer event at (58, 92)
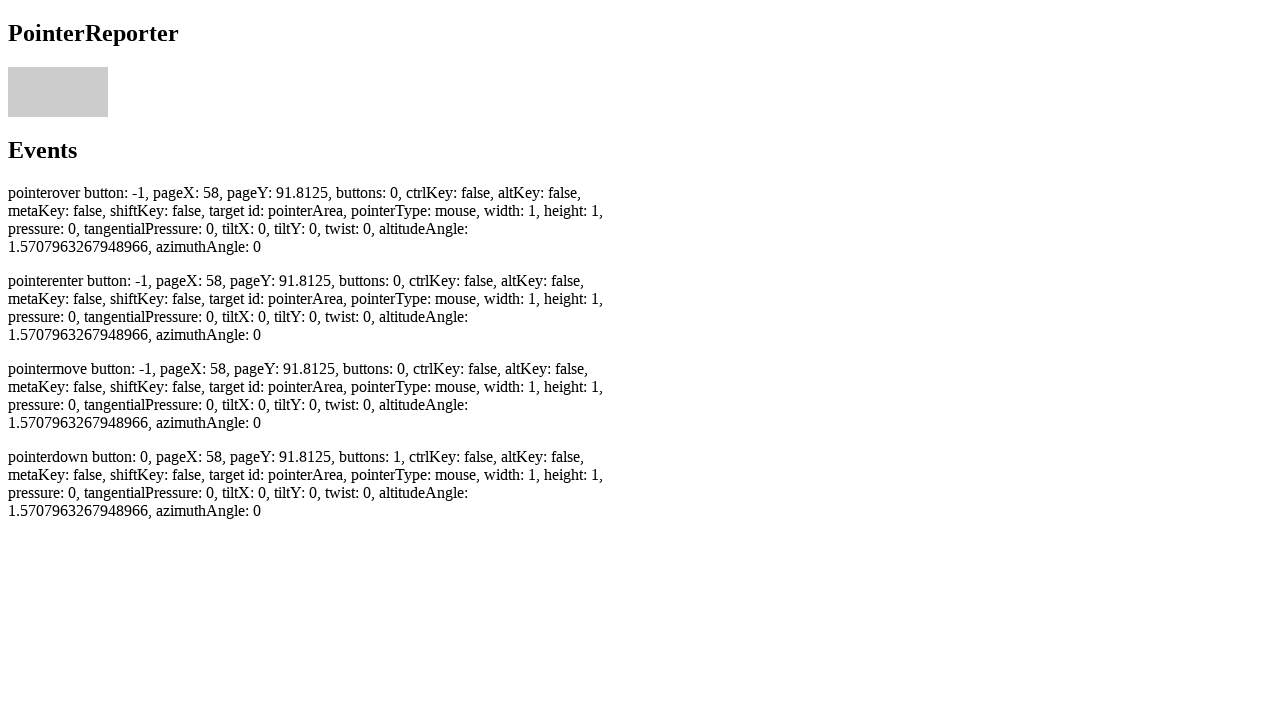

Moved mouse with slight offset to simulate pen pointer movement at (60, 94)
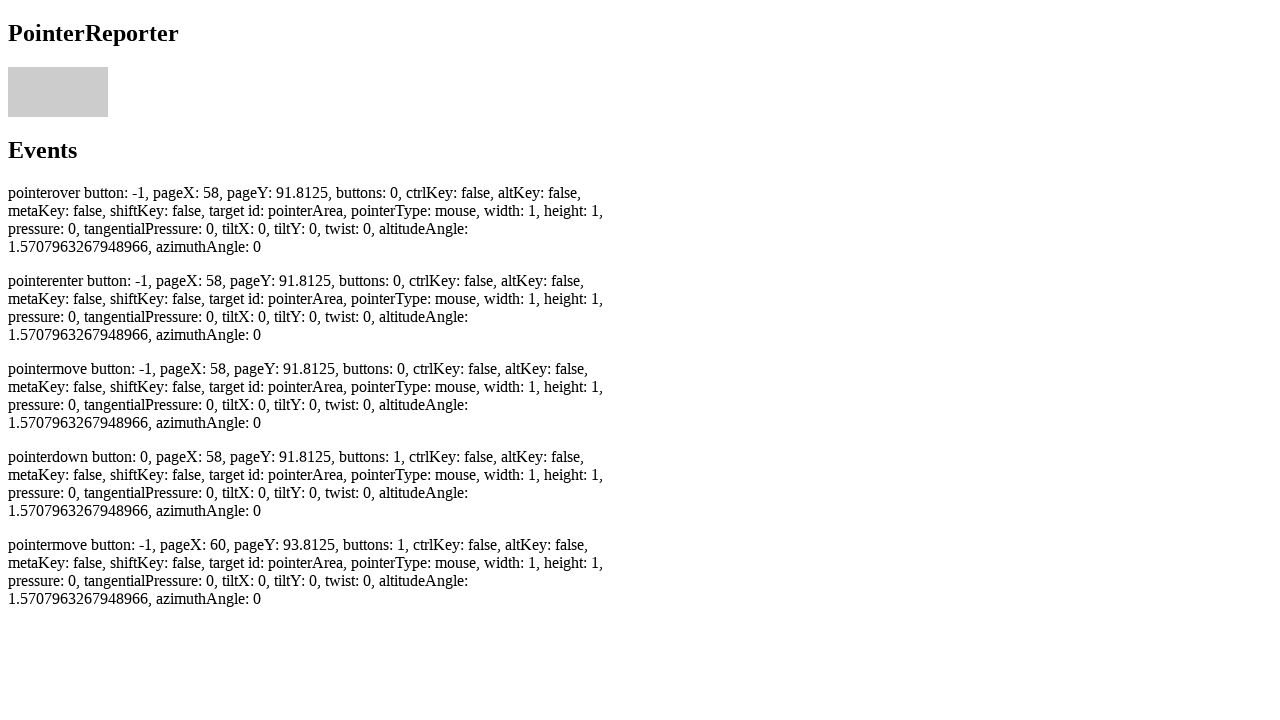

Released mouse button to complete pointer event at (60, 94)
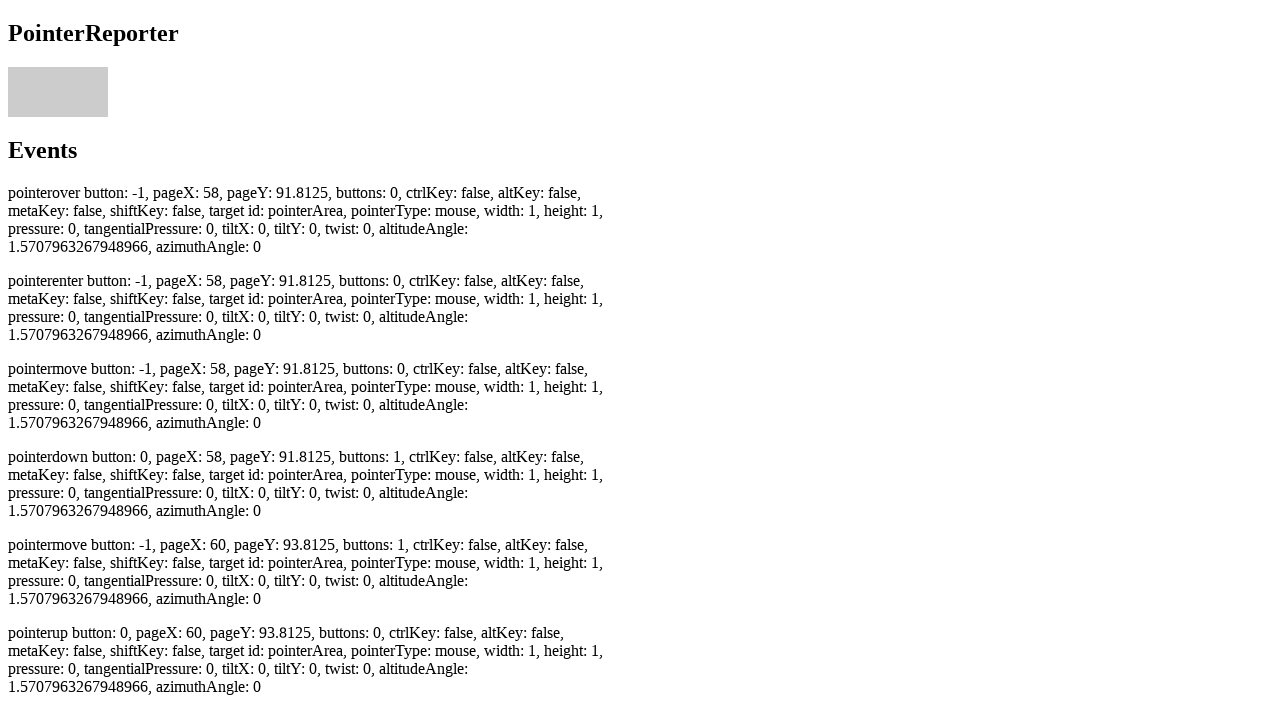

Waited for pointermove event to be recorded
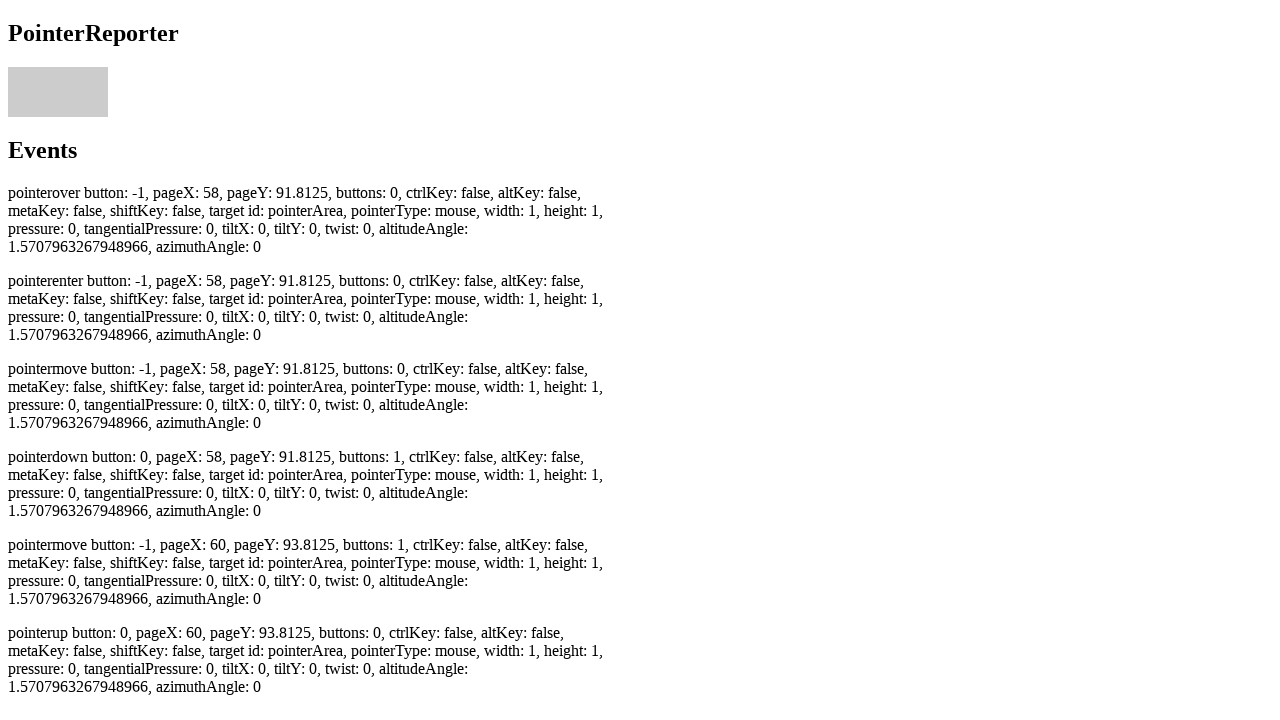

Waited for pointerdown event to be recorded
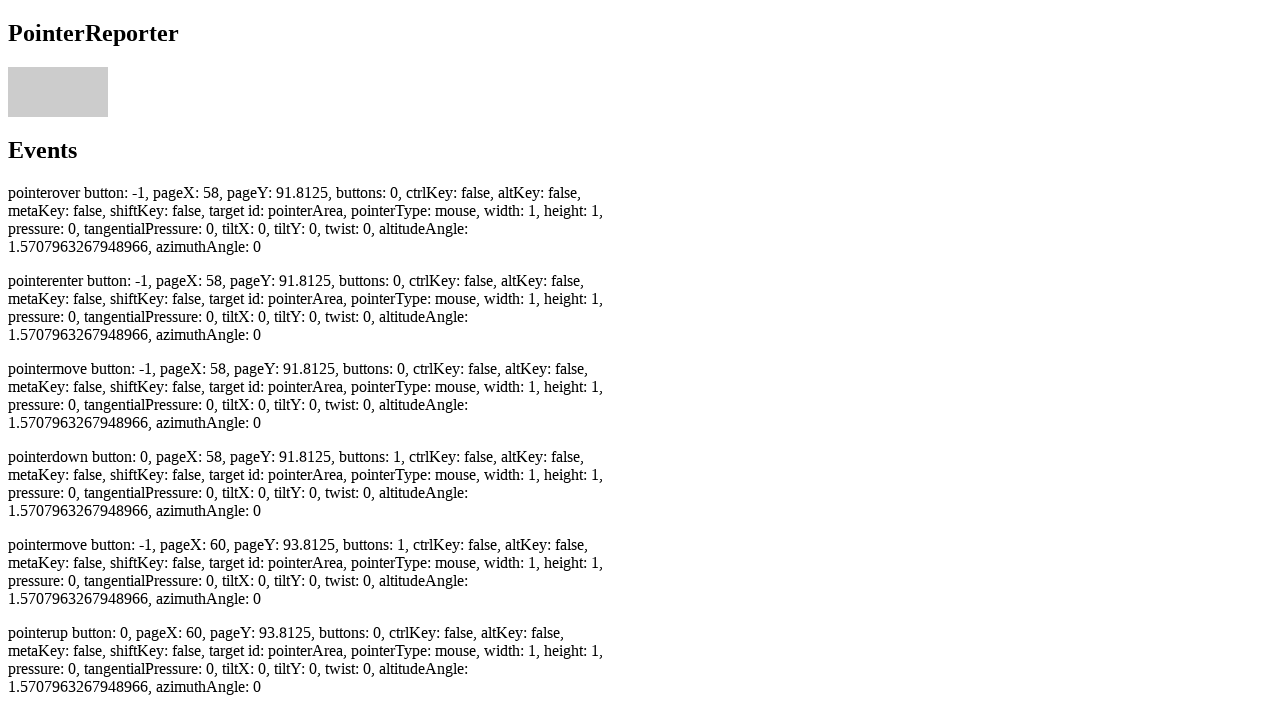

Waited for pointerup event to be recorded
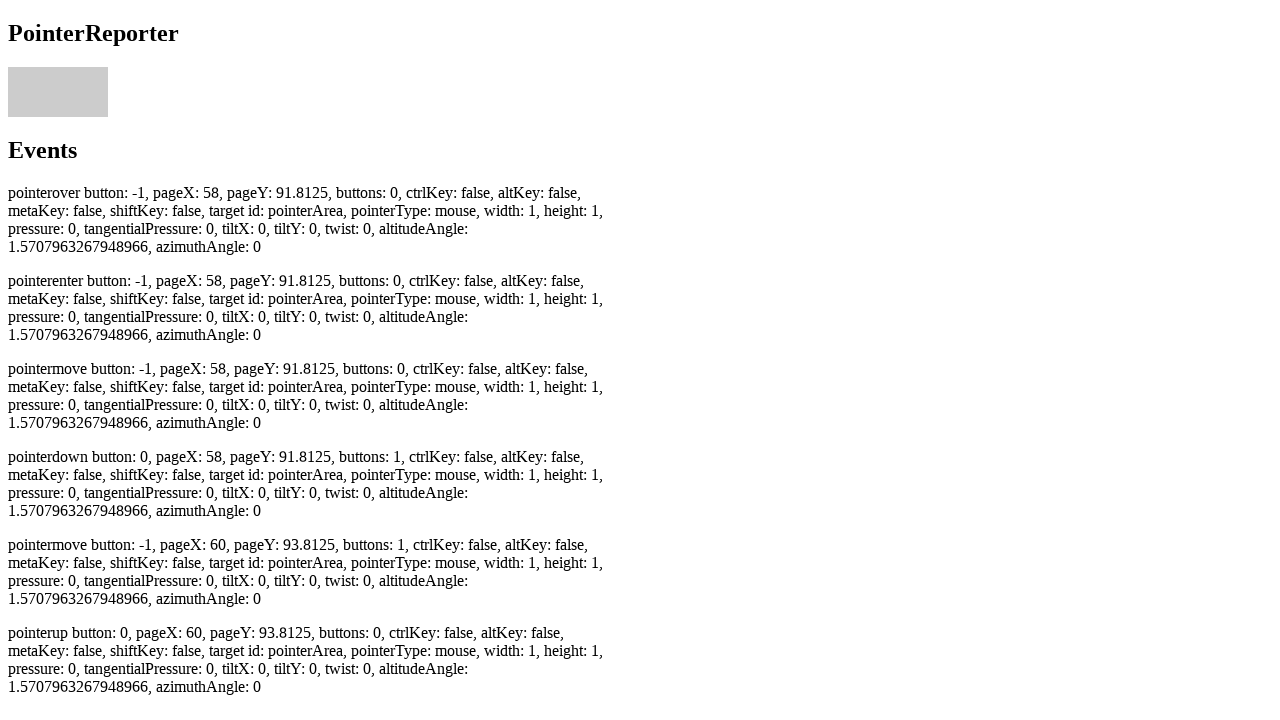

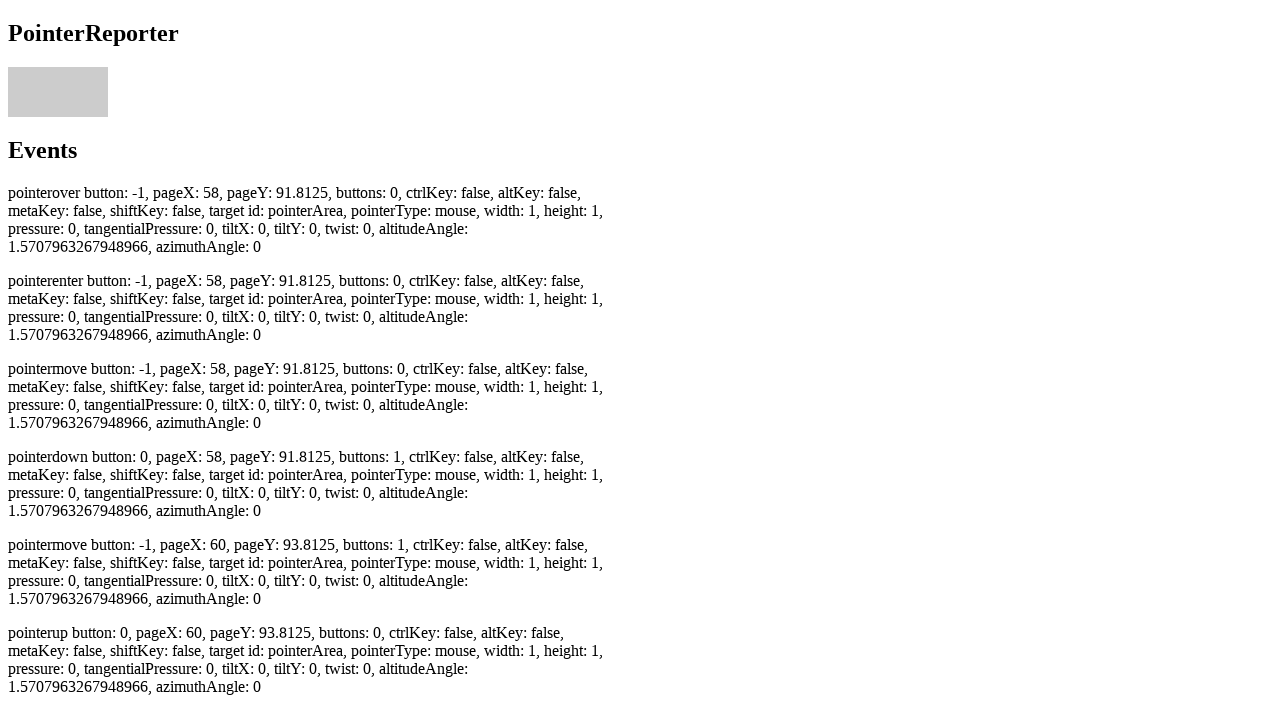